Tests pop-up validations including hiding/showing text elements, handling dialog confirmations, mouse hover interactions, and navigating within an iframe to verify subscriber count.

Starting URL: https://rahulshettyacademy.com/AutomationPractice/

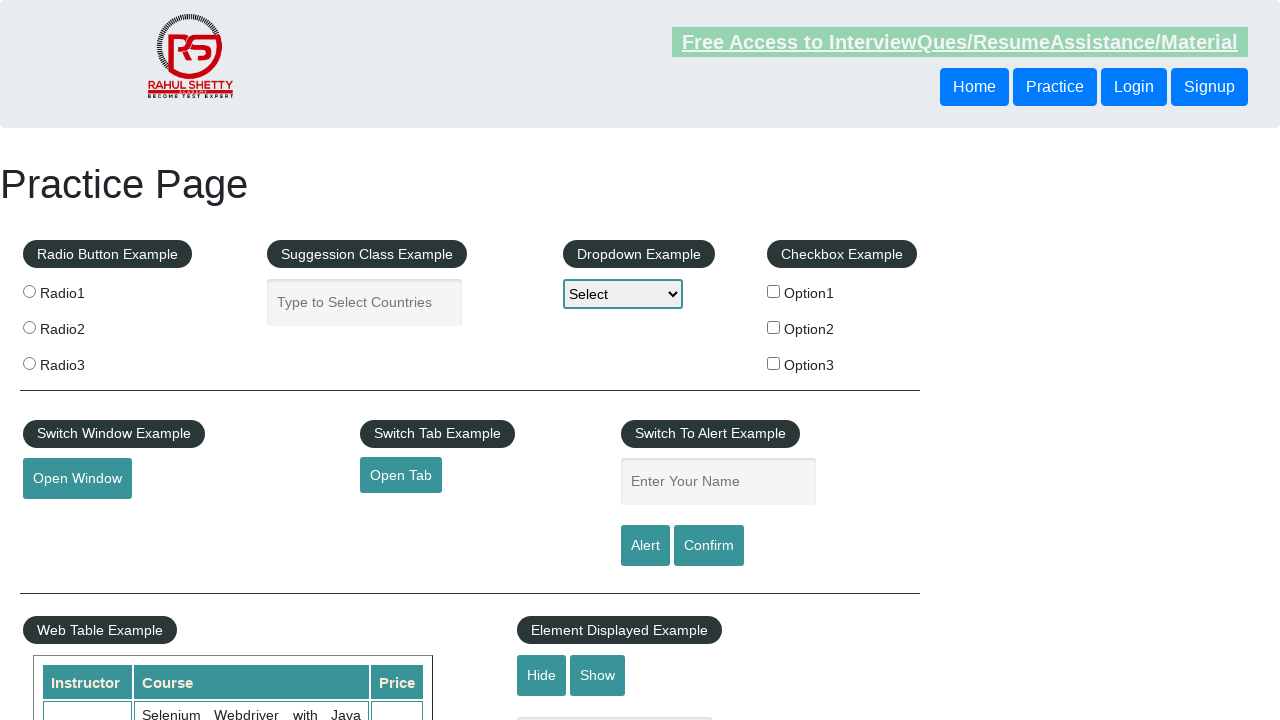

Verified displayed-text element is visible
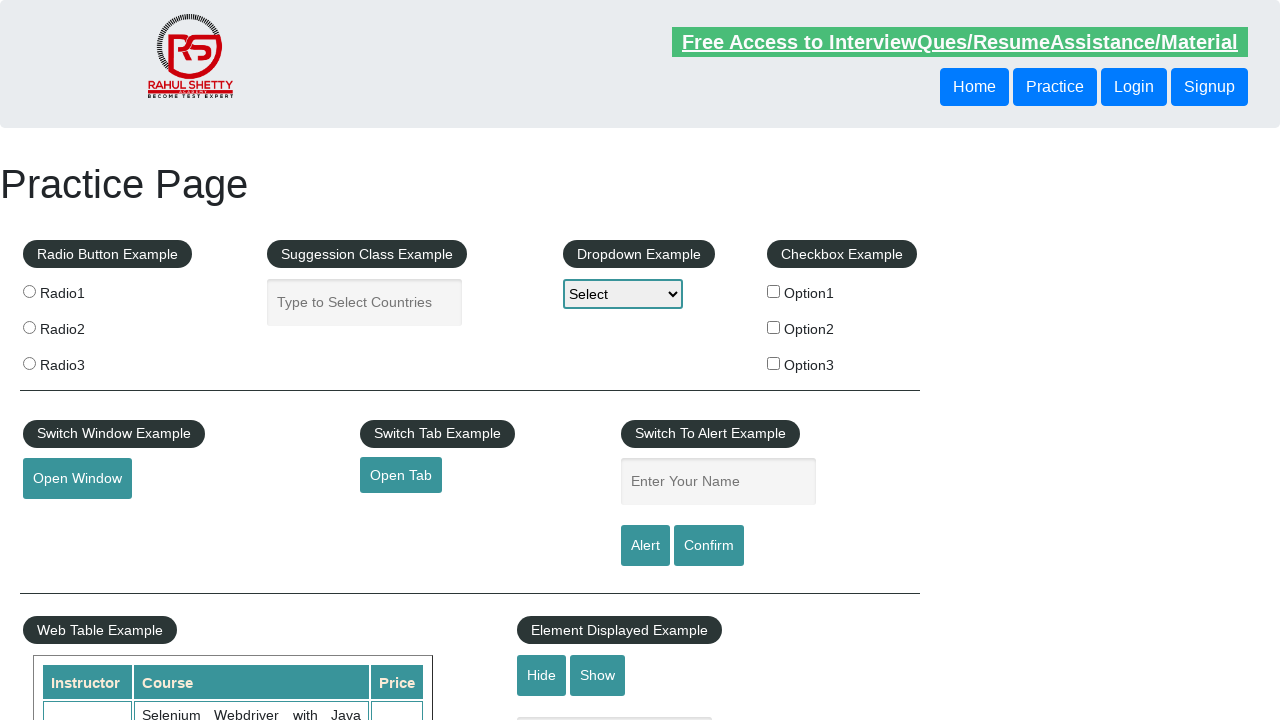

Clicked hide button to hide the text box at (542, 675) on #hide-textbox
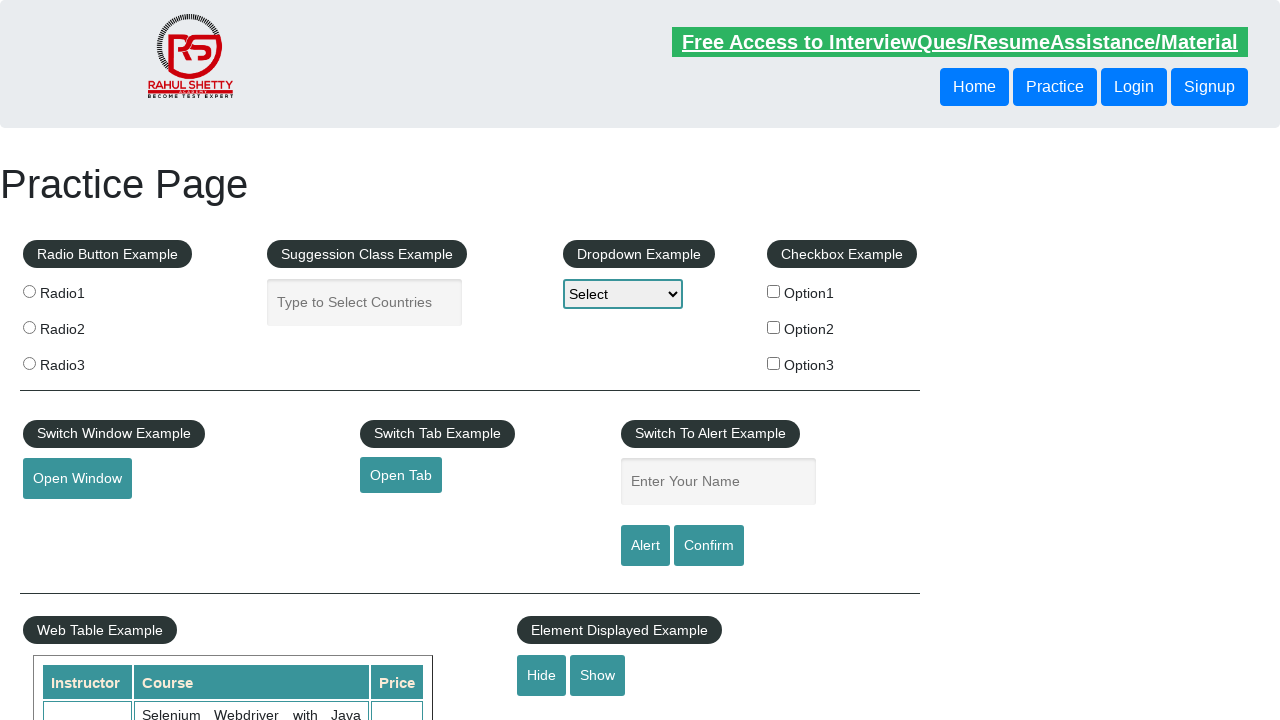

Verified displayed-text element is now hidden
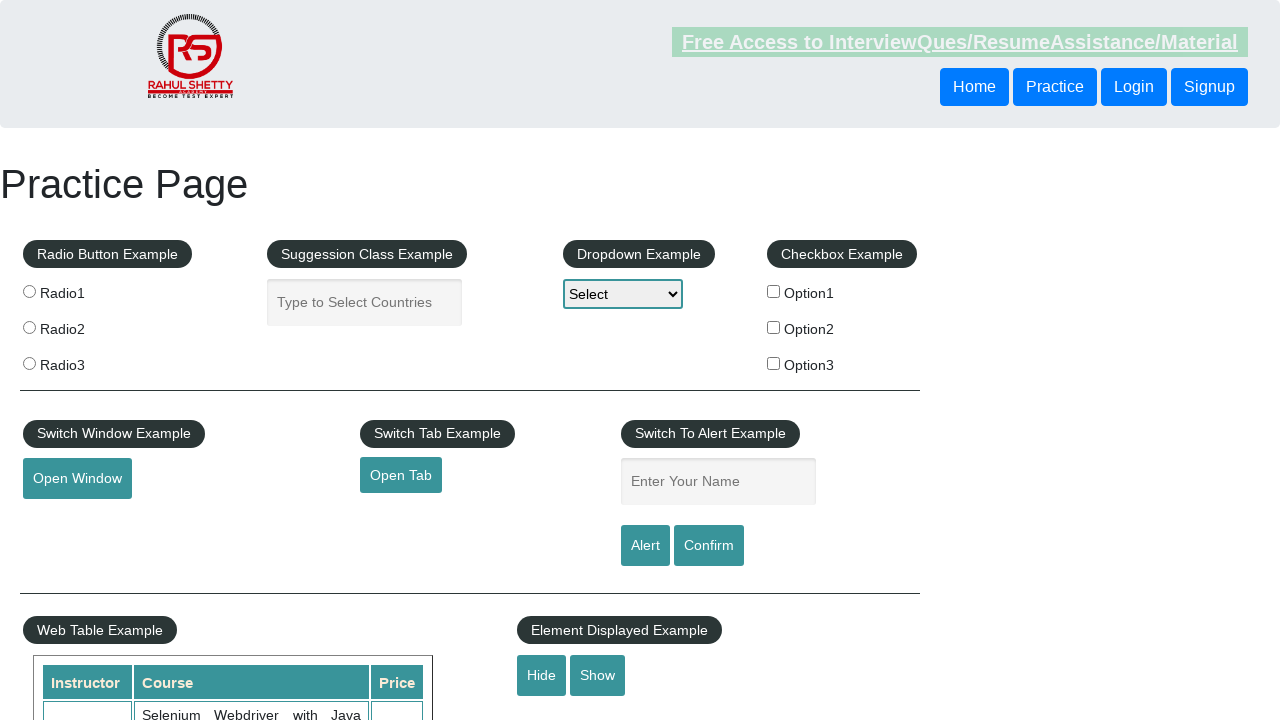

Set up dialog handler to accept dialogs
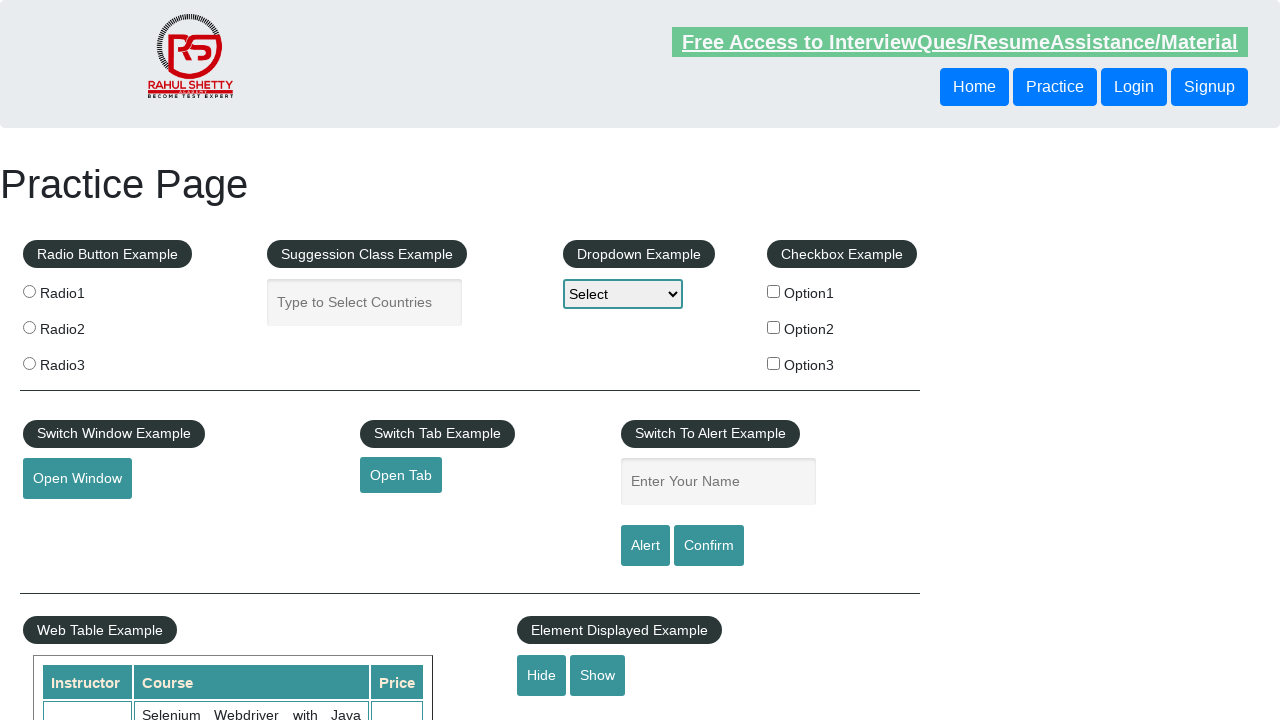

Clicked confirm button to trigger dialog confirmation at (709, 546) on #confirmbtn
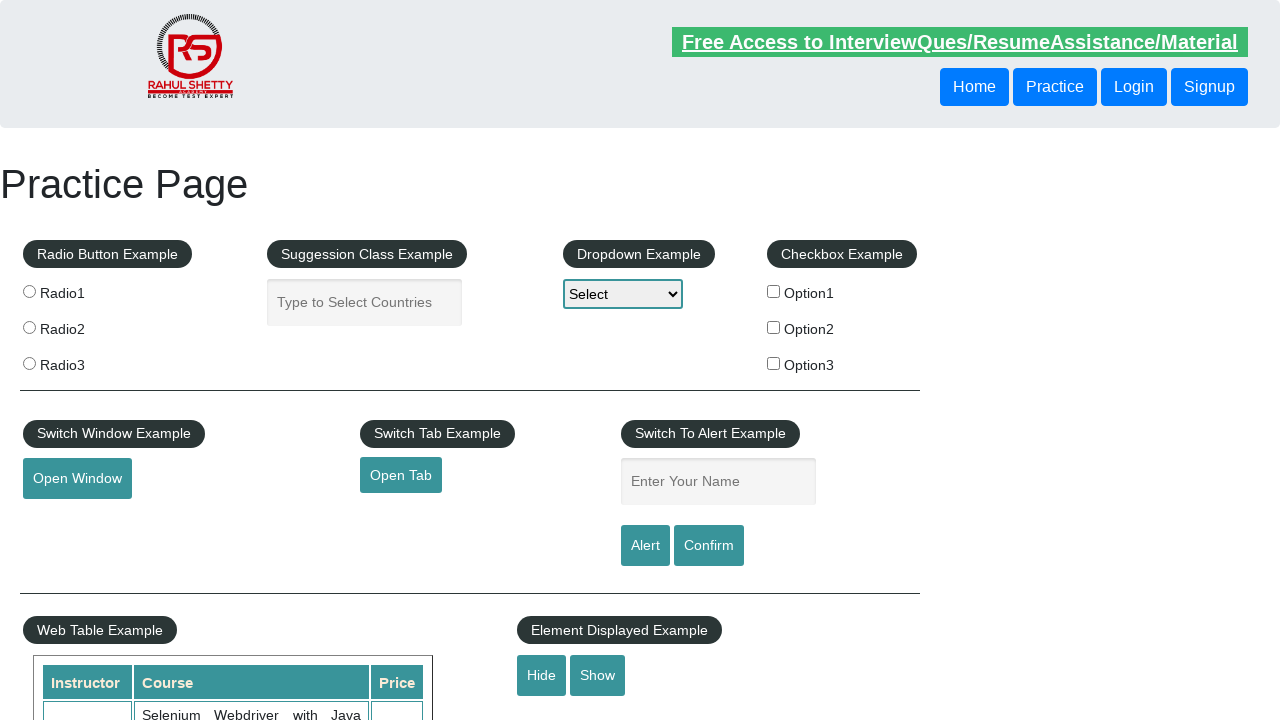

Hovered over mouse hover element at (83, 361) on #mousehover
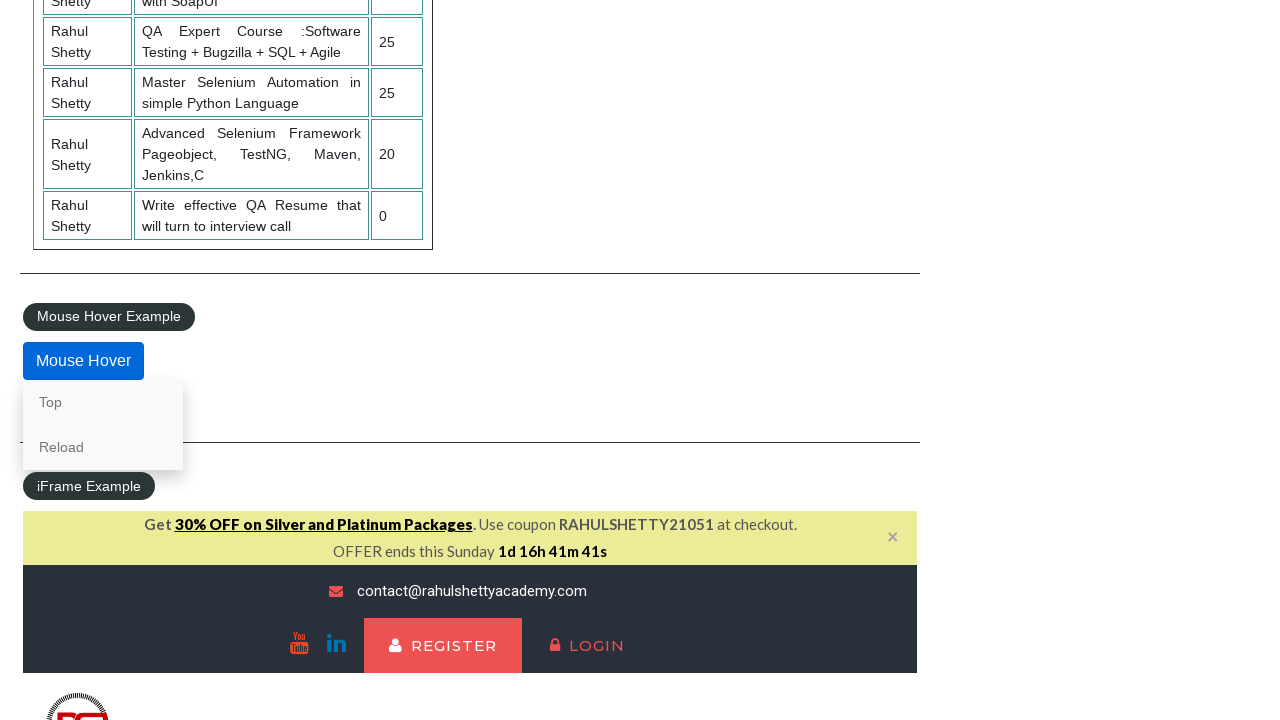

Located courses iframe for interaction
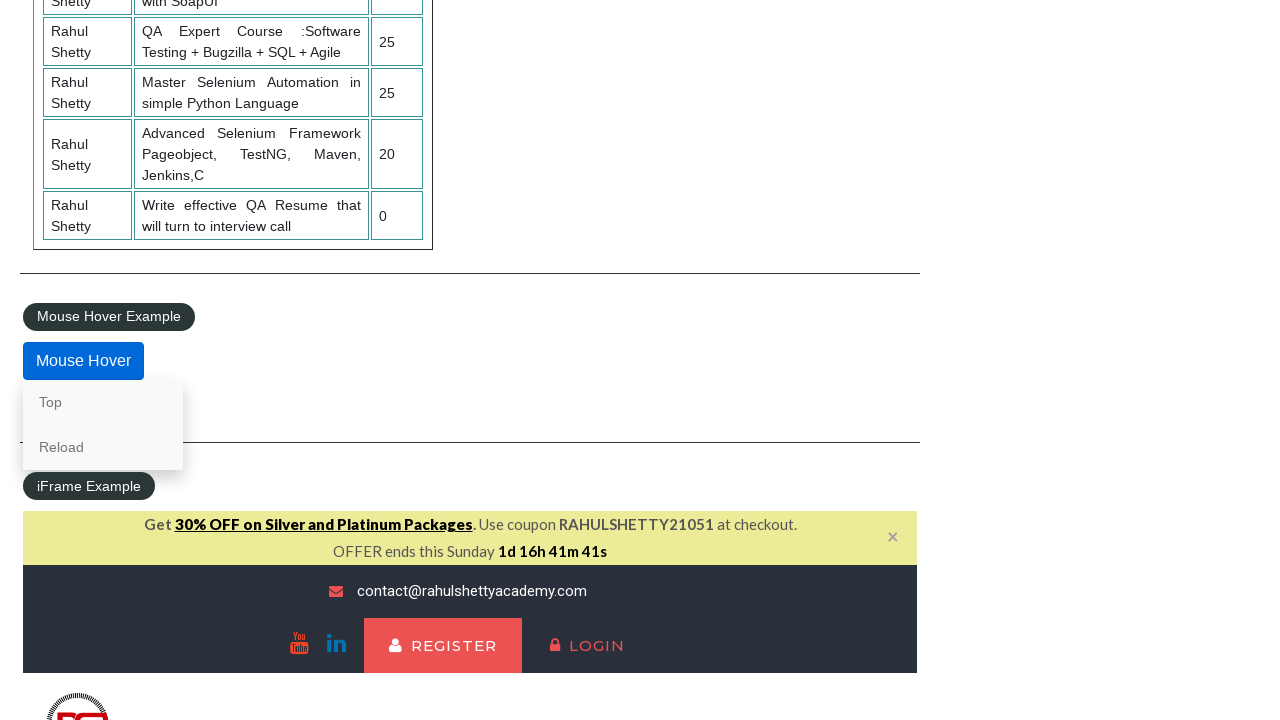

Clicked lifetime access link in iframe at (307, 360) on #courses-iframe >> internal:control=enter-frame >> li a[href*='lifetime-access']
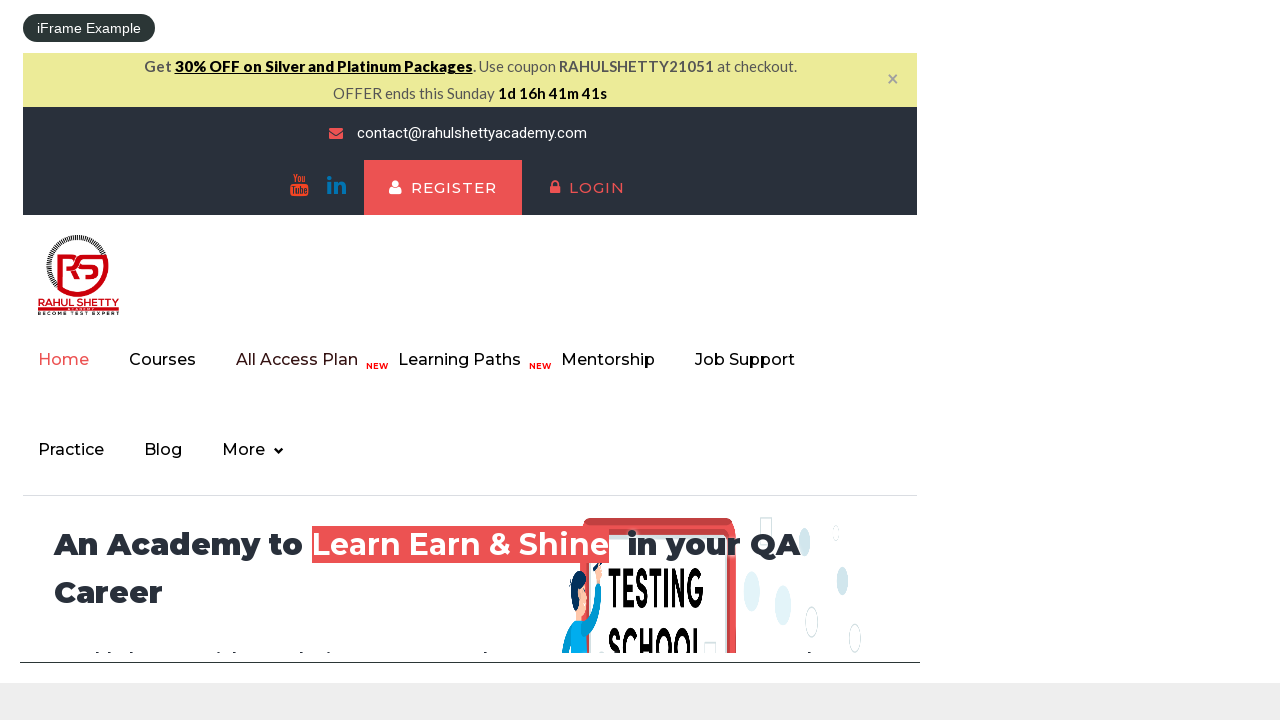

Retrieved subscriber count text from iframe
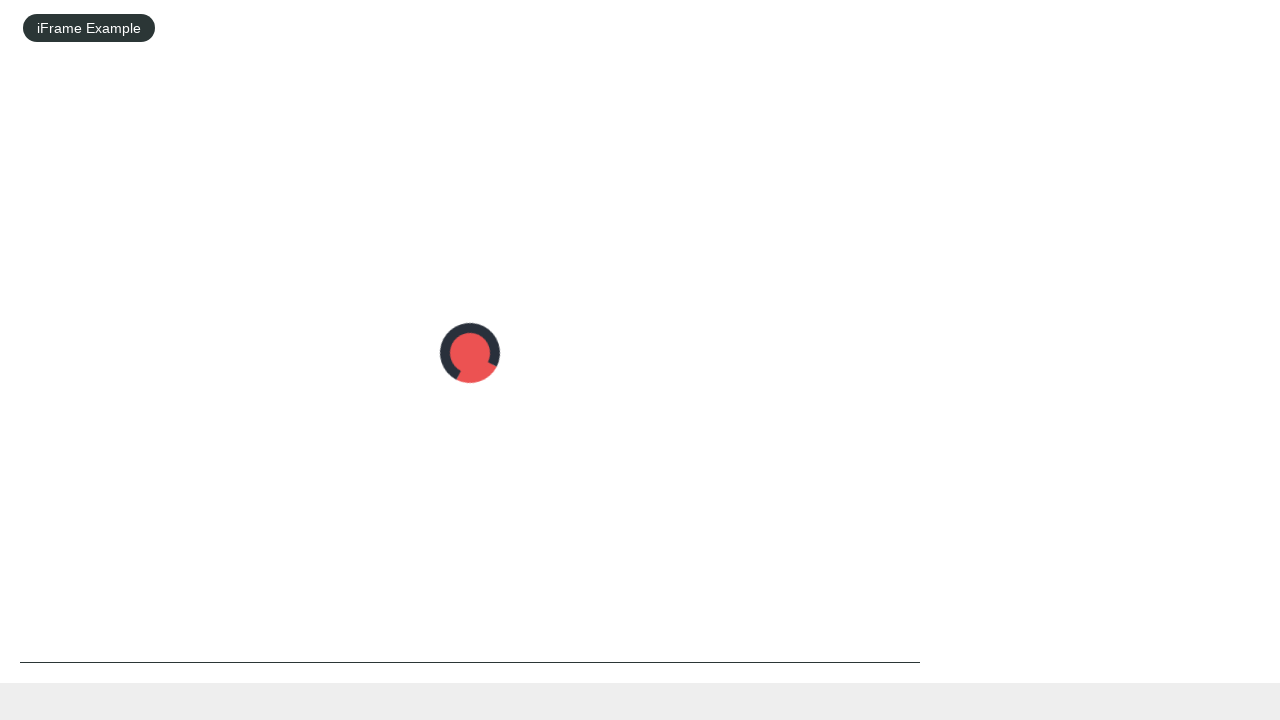

Extracted subscriber count: 13,522
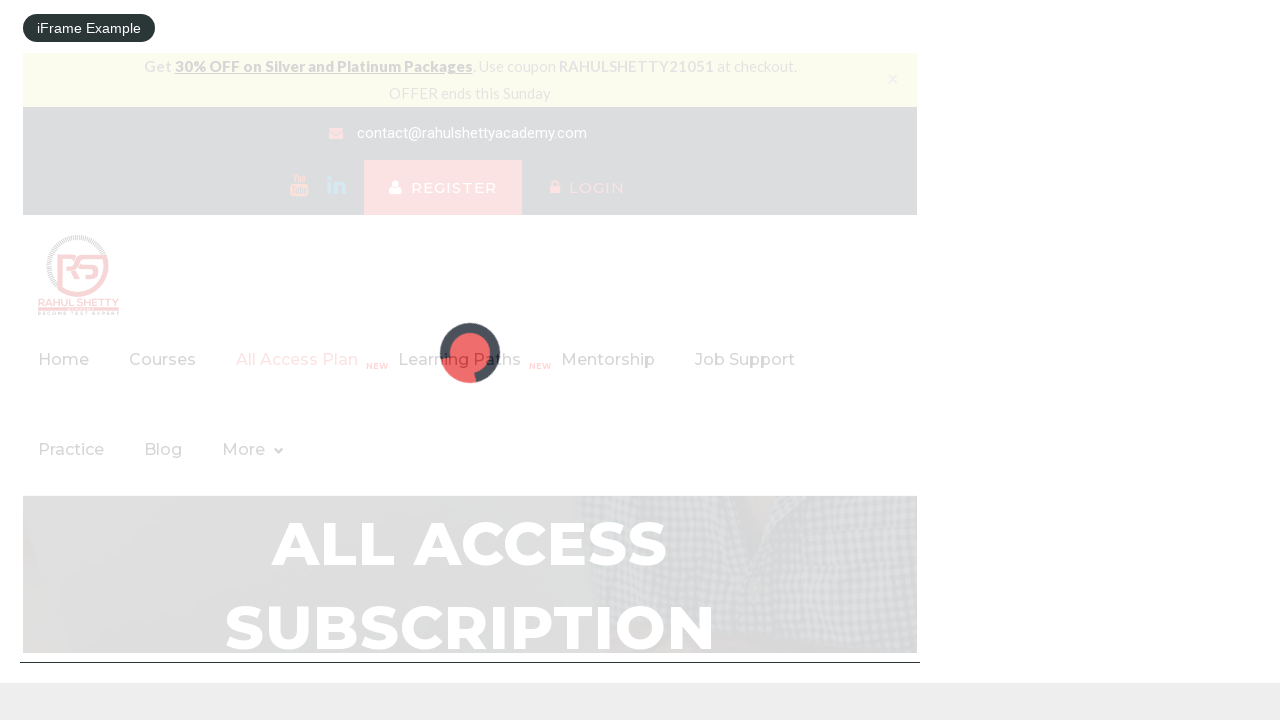

Verified subscriber count is 13,522
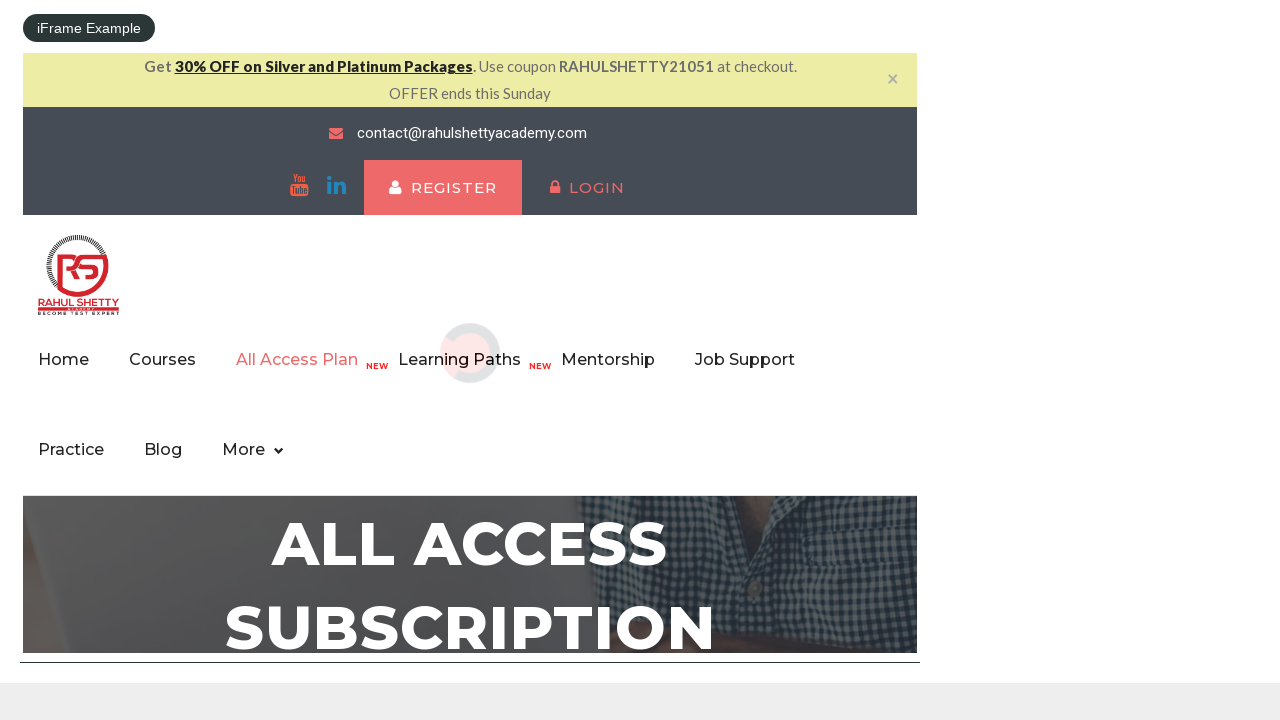

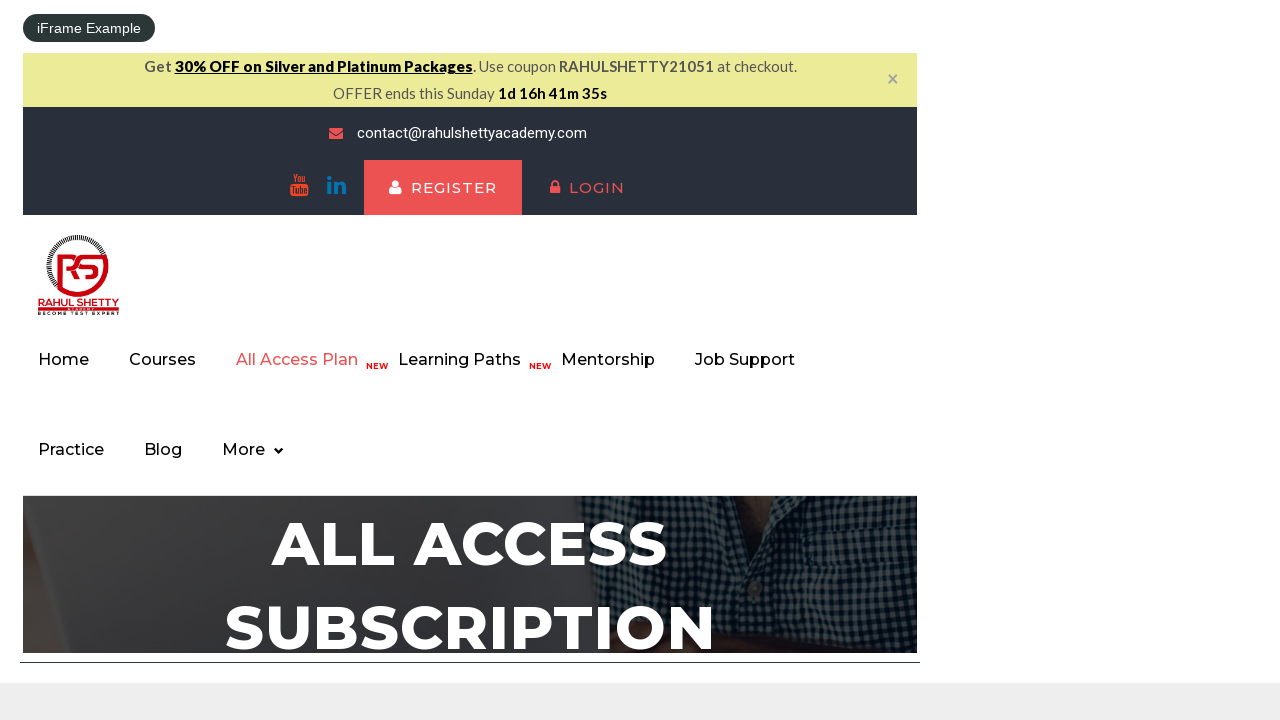